Tests country dropdown selection on a visa application form using different approaches including typing partial text and selecting from filtered results

Starting URL: https://www.dummyticket.com/dummy-ticket-for-visa-application/

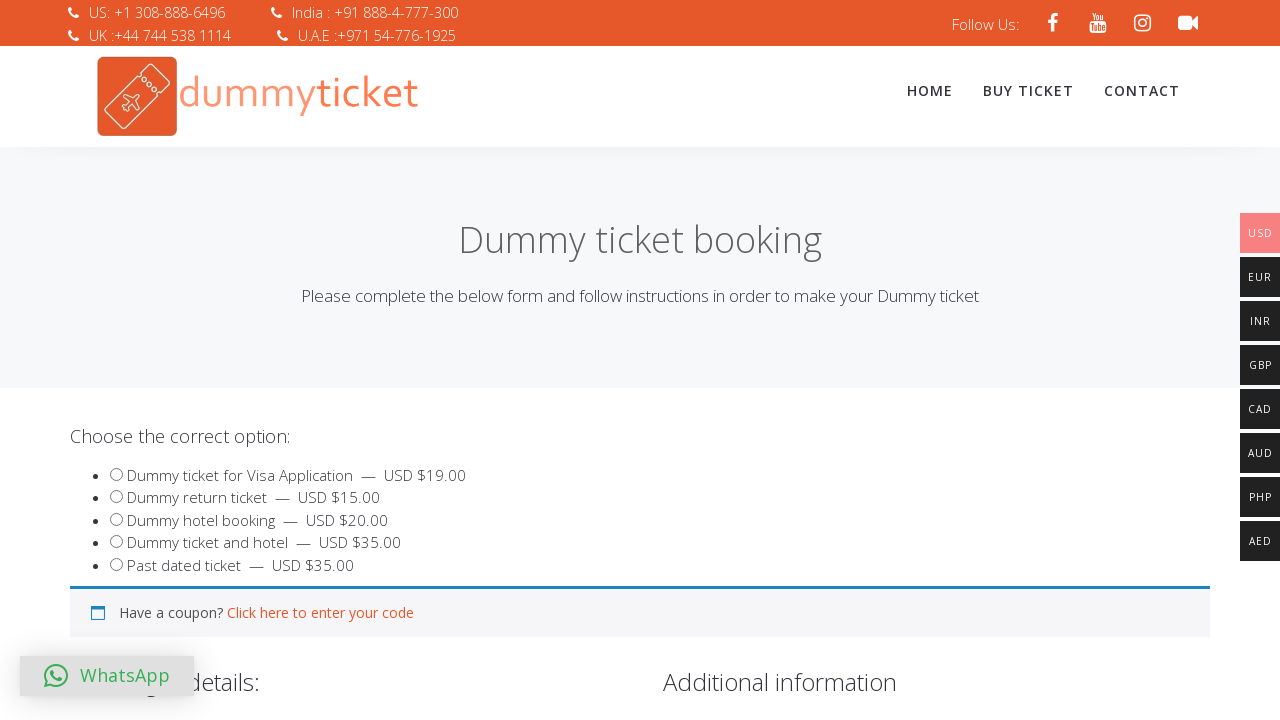

Clicked on country dropdown to open it at (599, 360) on xpath=//span[@aria-label='Country']//span[@role='presentation']
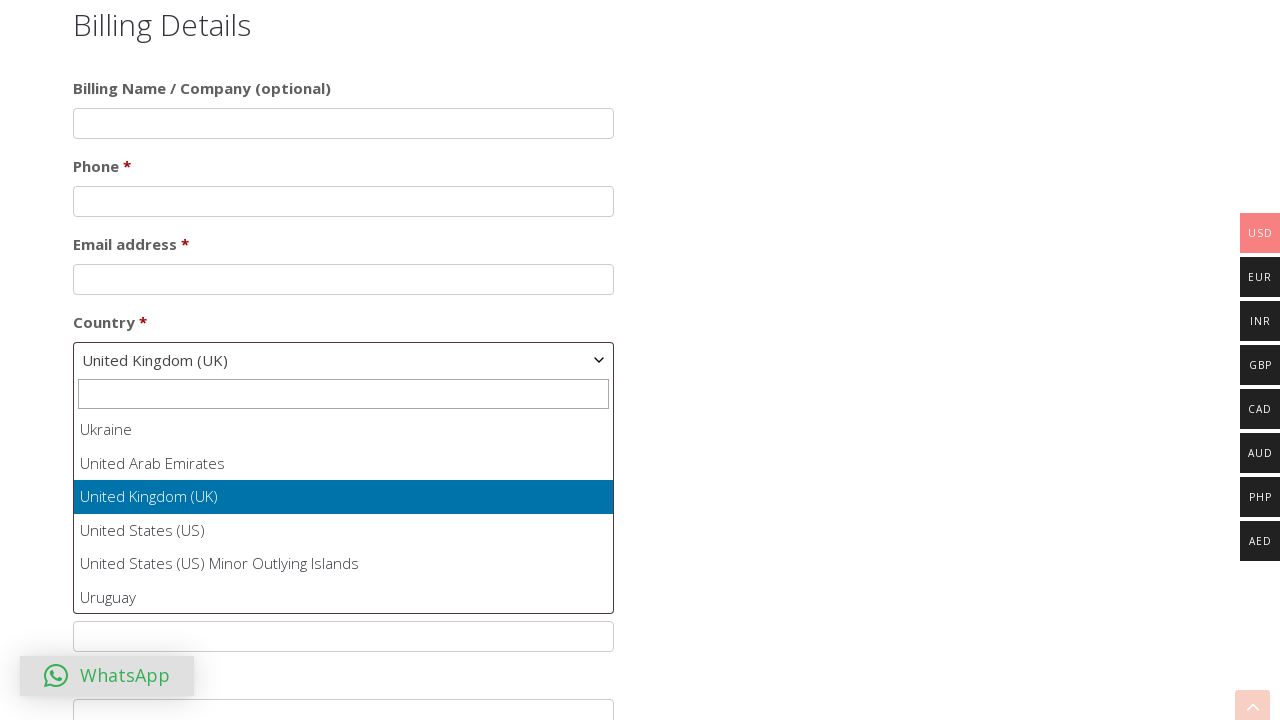

Typed 'Gree' in the dropdown search box on //input[@role='combobox']
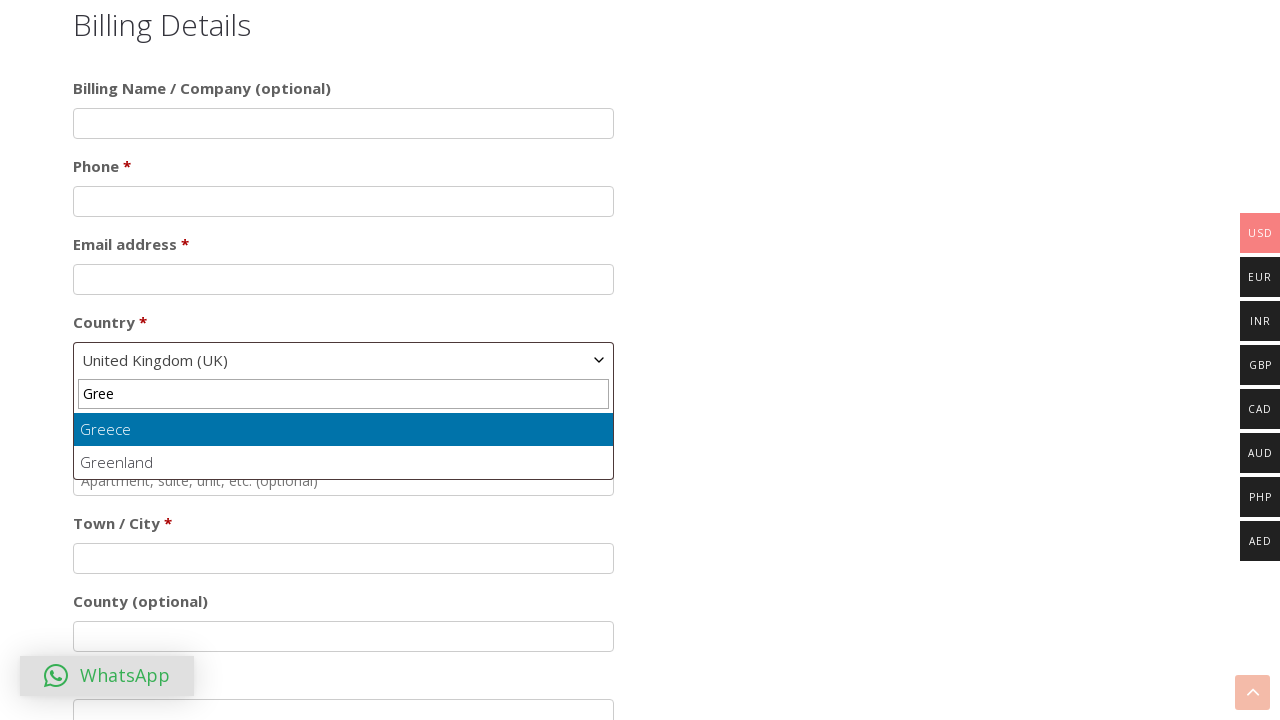

Selected Greenland from filtered dropdown results at (344, 463) on xpath=//ul[@id='select2-billing_country-results']//li[2]
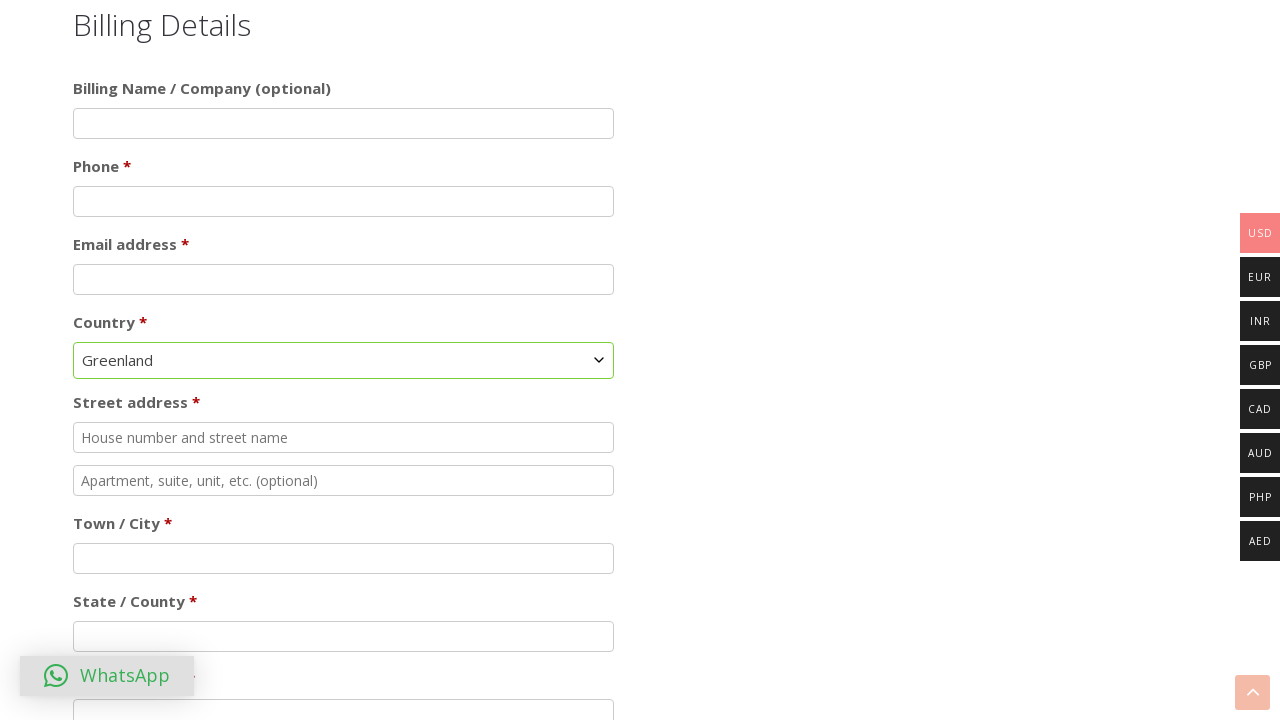

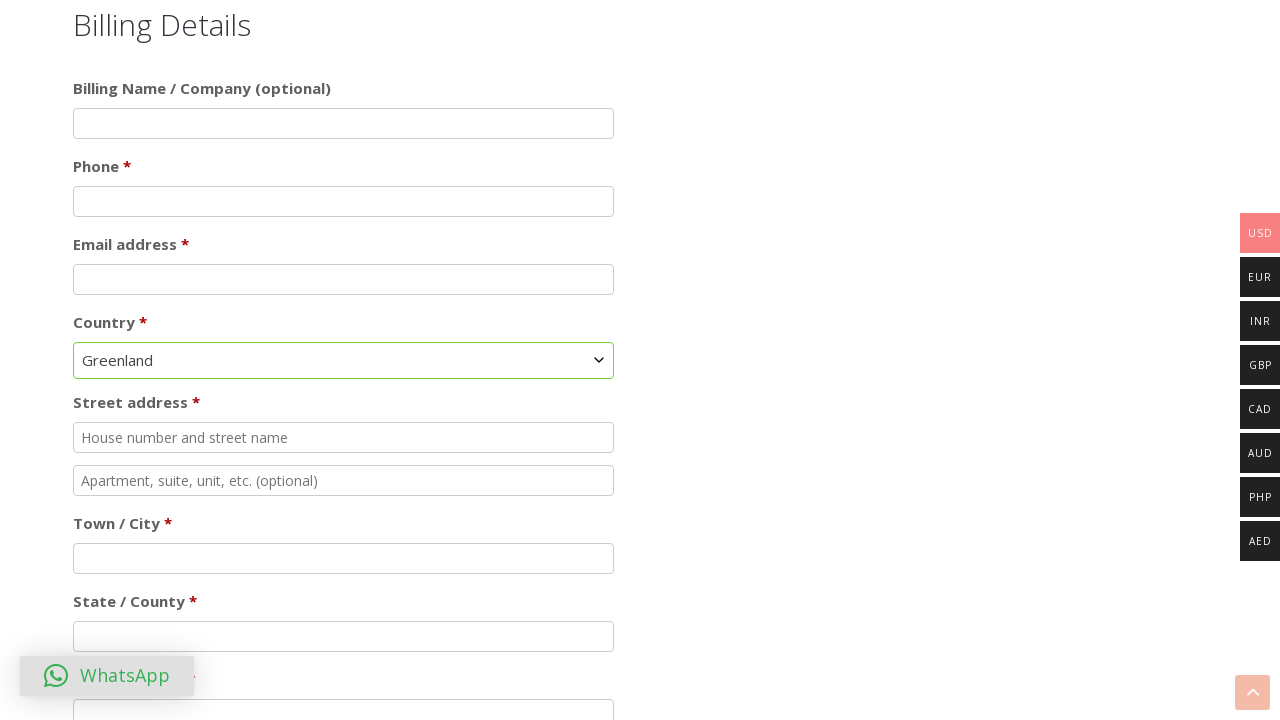